Tests multi-window handling by clicking a button to open a new window, switching to the child window to read content, closing it, and switching back to the parent window to verify it's still accessible.

Starting URL: https://omayo.blogspot.com/

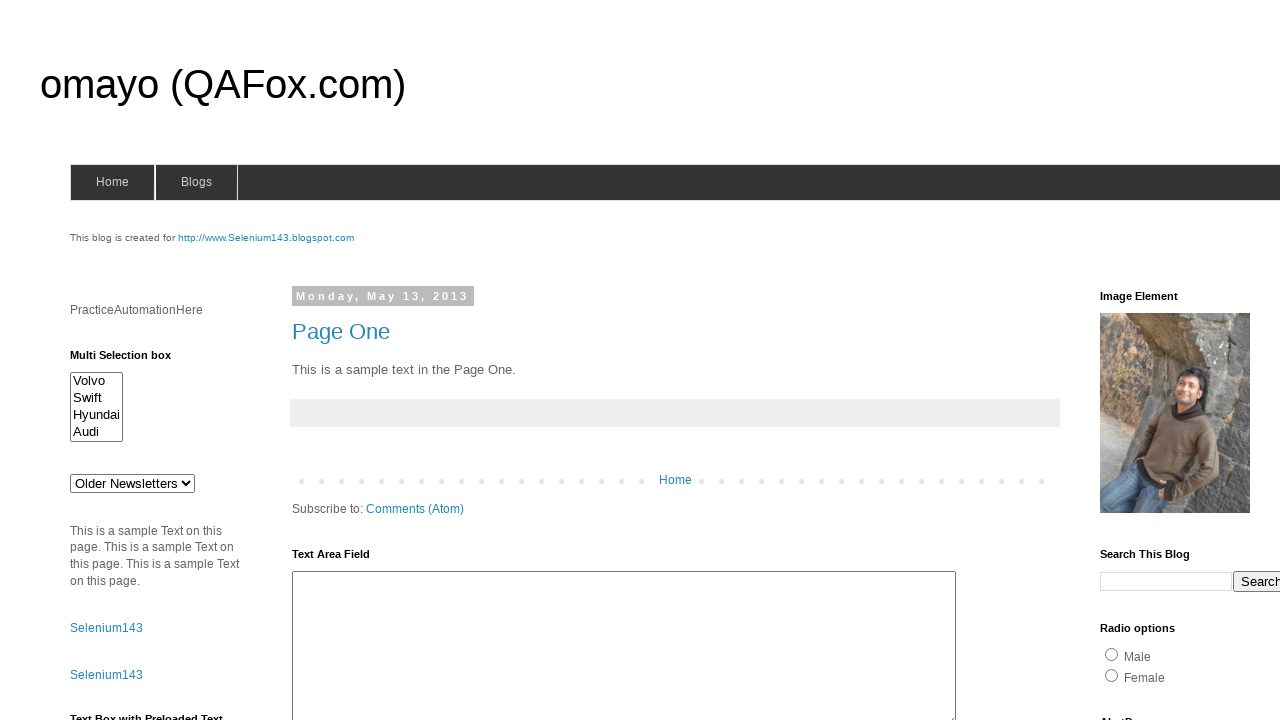

Stored parent page reference
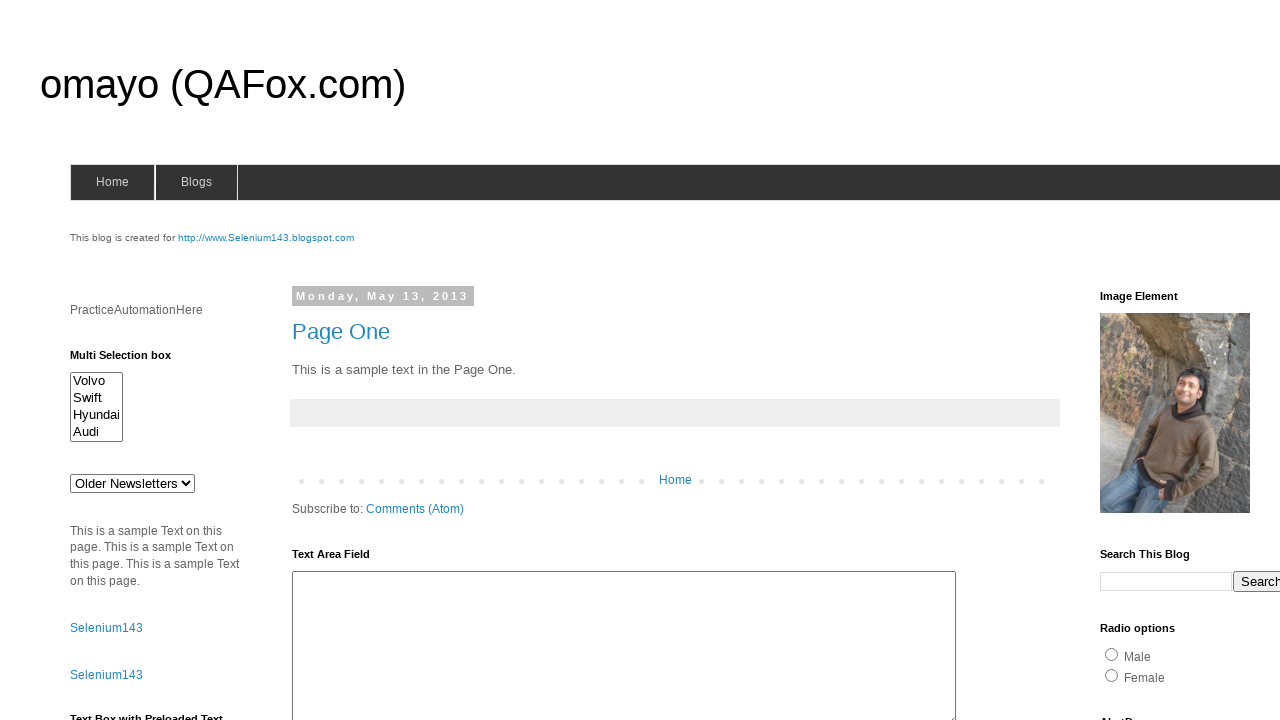

Clicked selenium143 button to open new window at (266, 238) on #selenium143
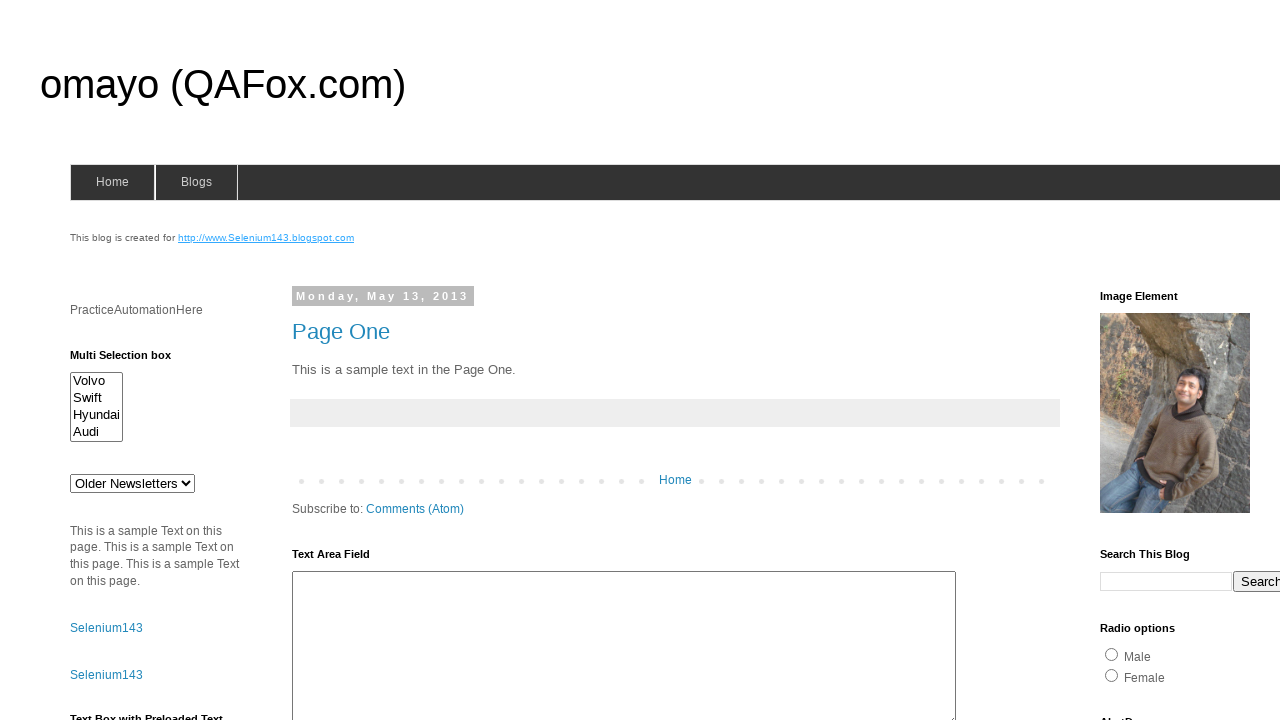

Retrieved child window page object
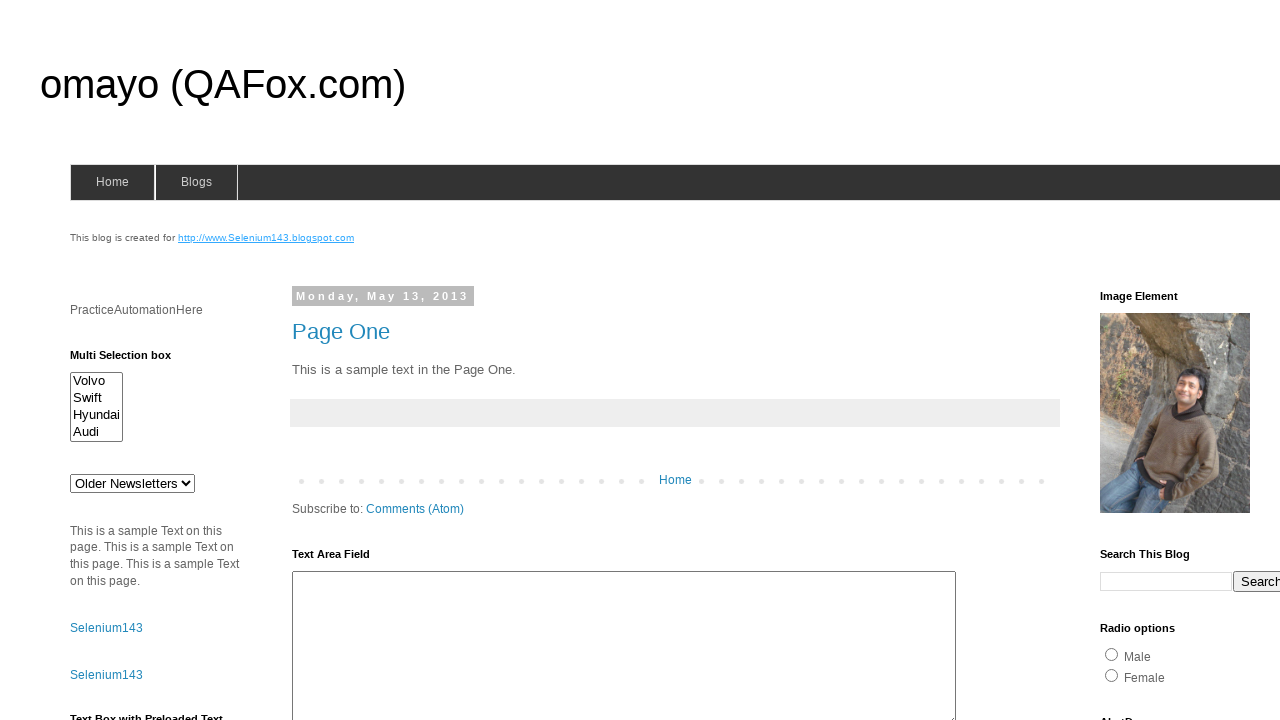

Child page loaded successfully
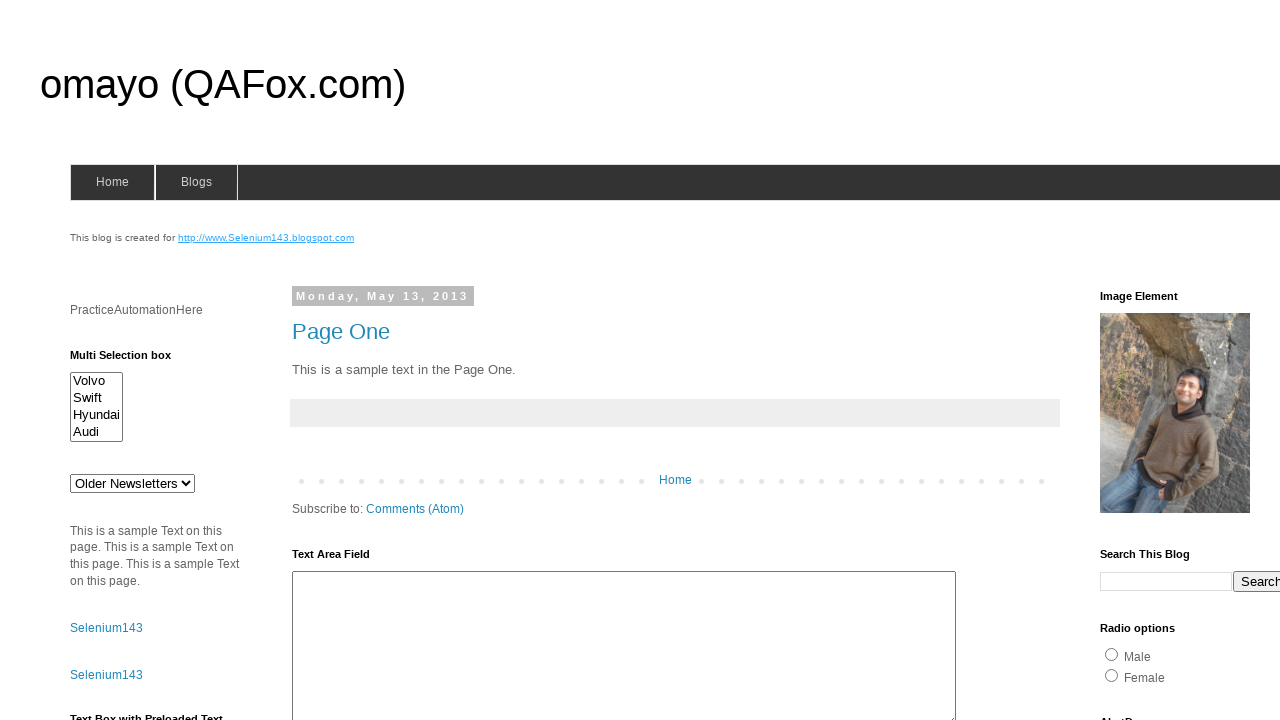

Found 'What is Selenium?' link in child window
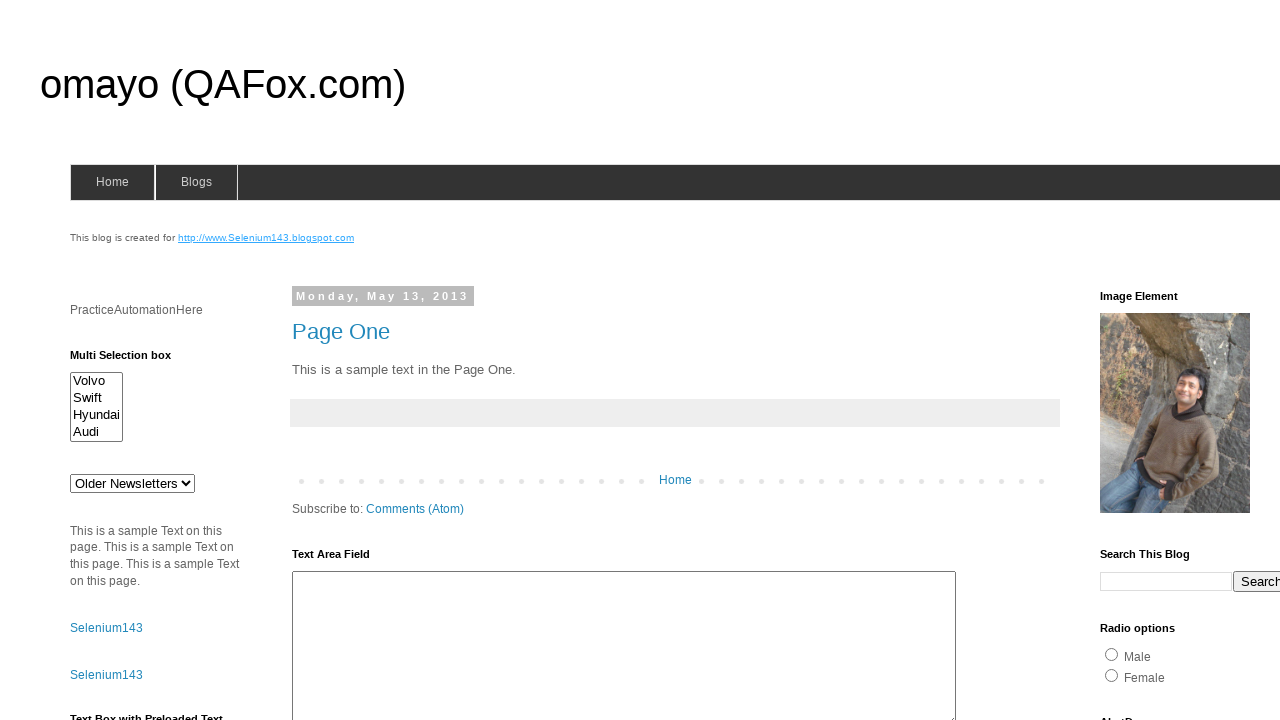

Closed child window
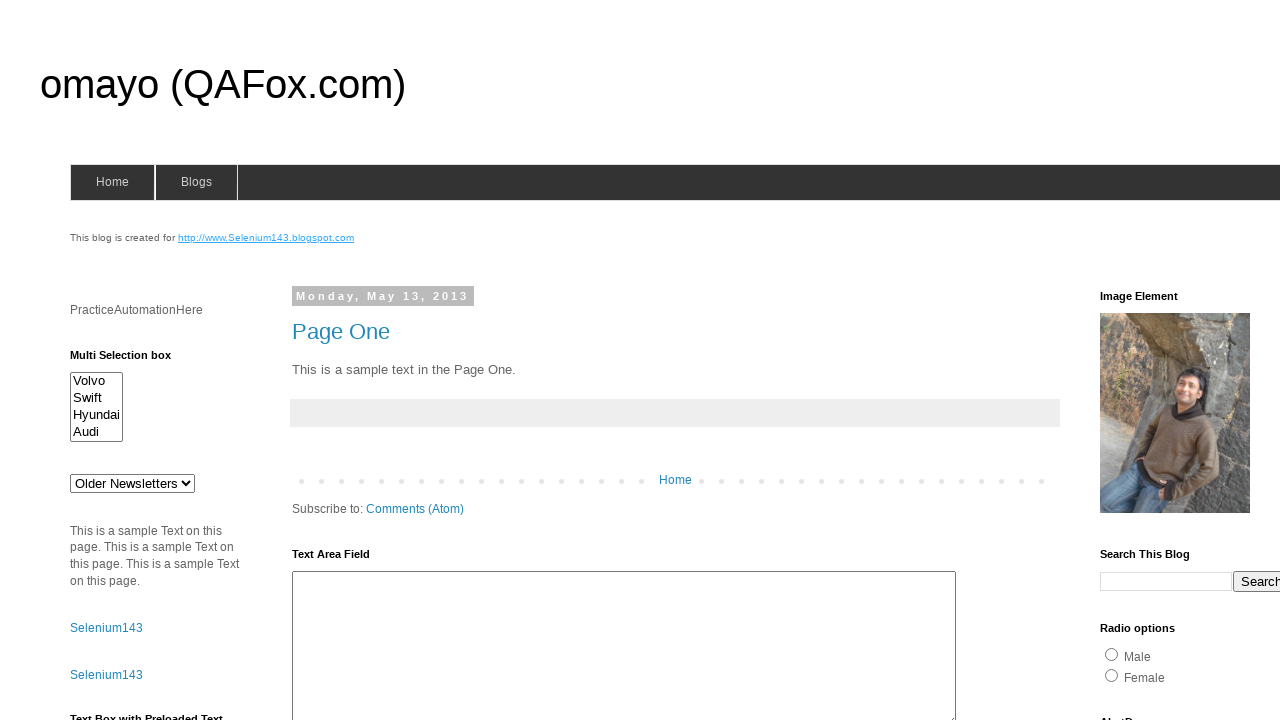

Brought parent window to front
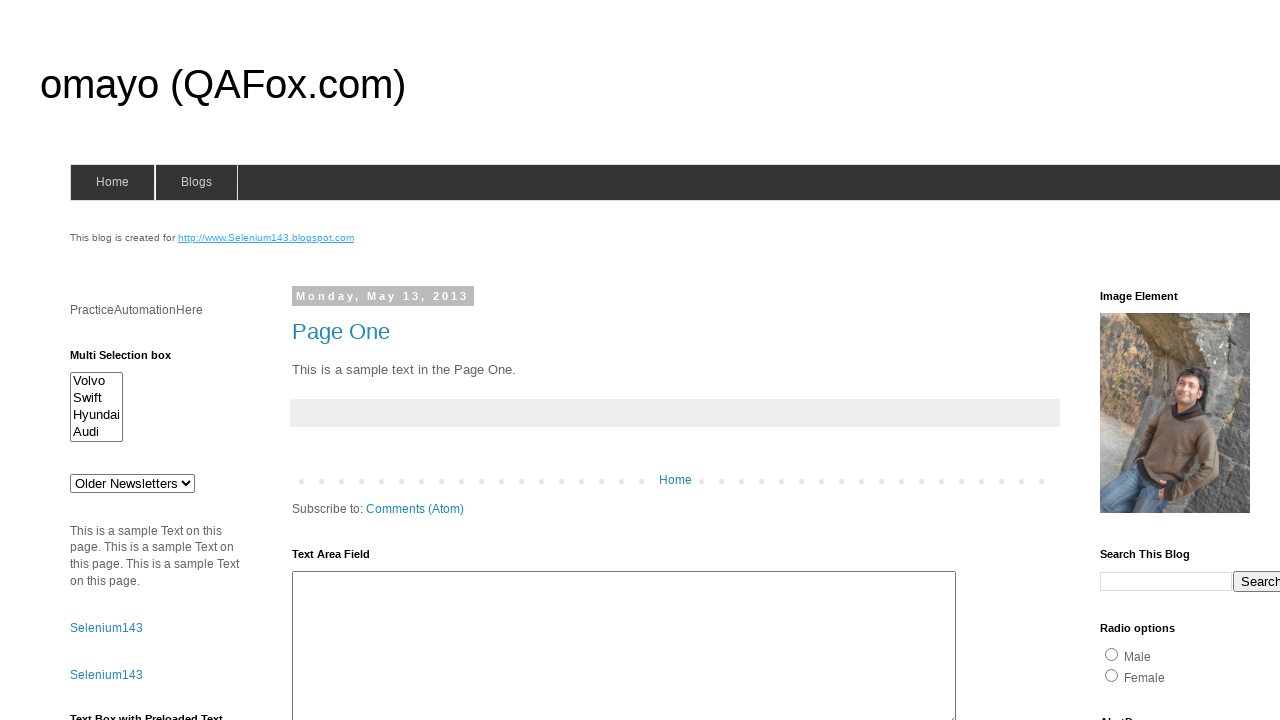

Verified 'Page One' link is accessible on parent window
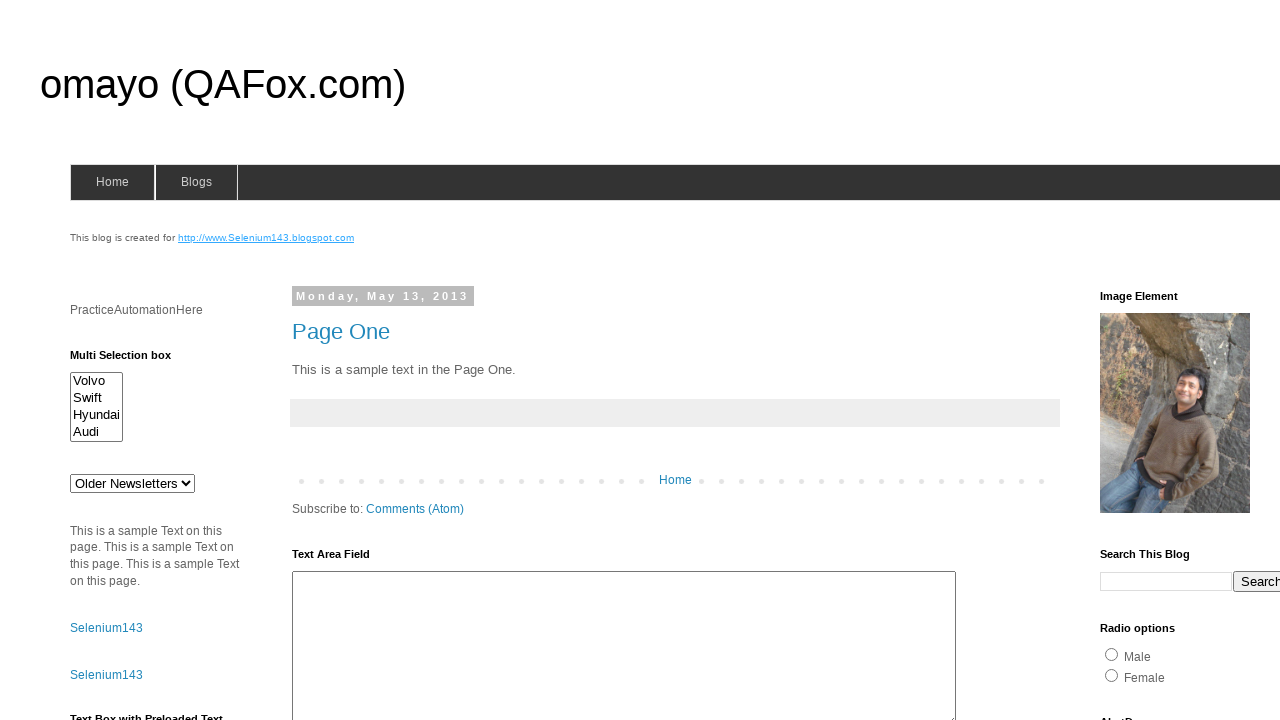

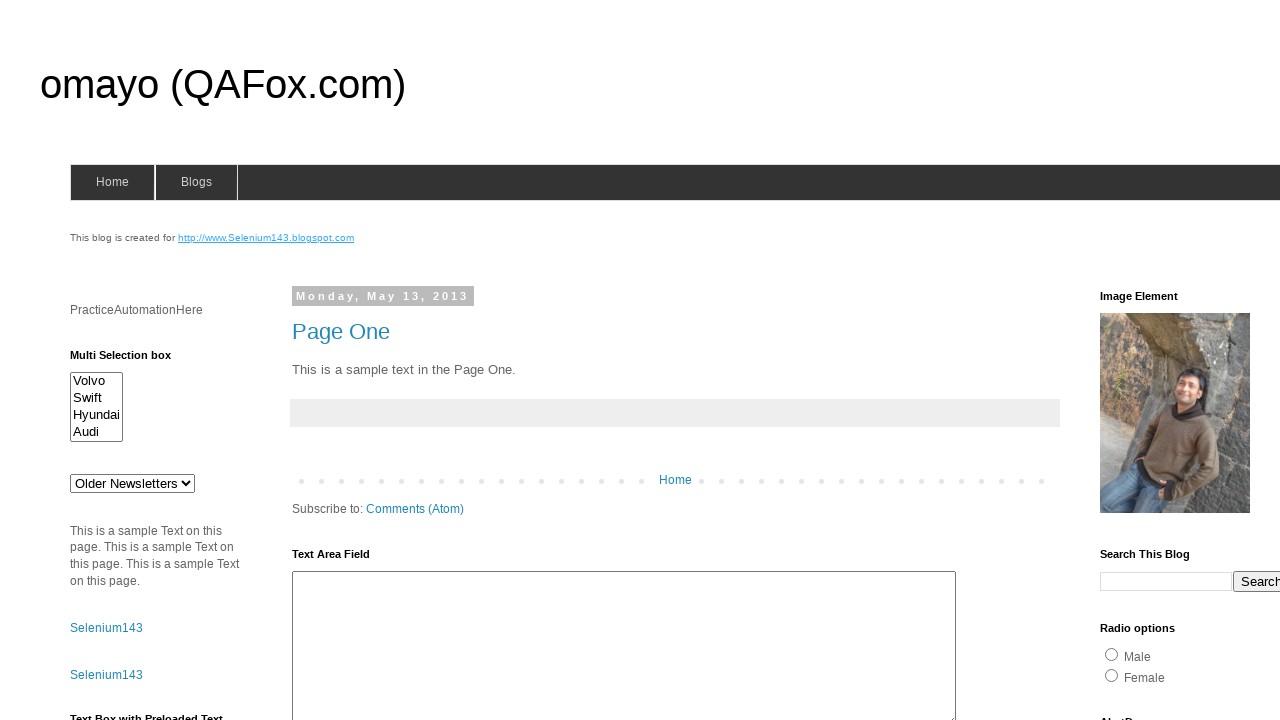